Tests a simple event registration form by filling in full name, email, event date, and additional details fields, then submitting and verifying the confirmation message appears.

Starting URL: https://training-support.net/webelements/simple-form

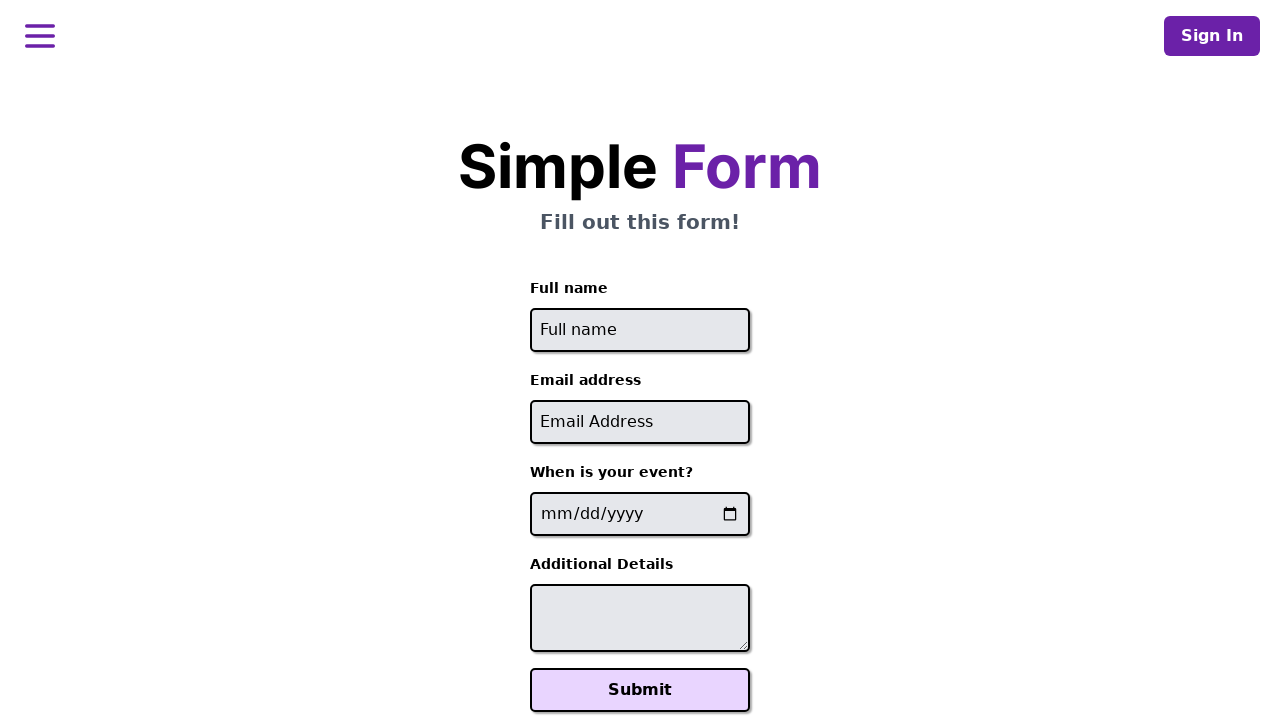

Filled full name field with 'Jennifer Martinez' on #full-name
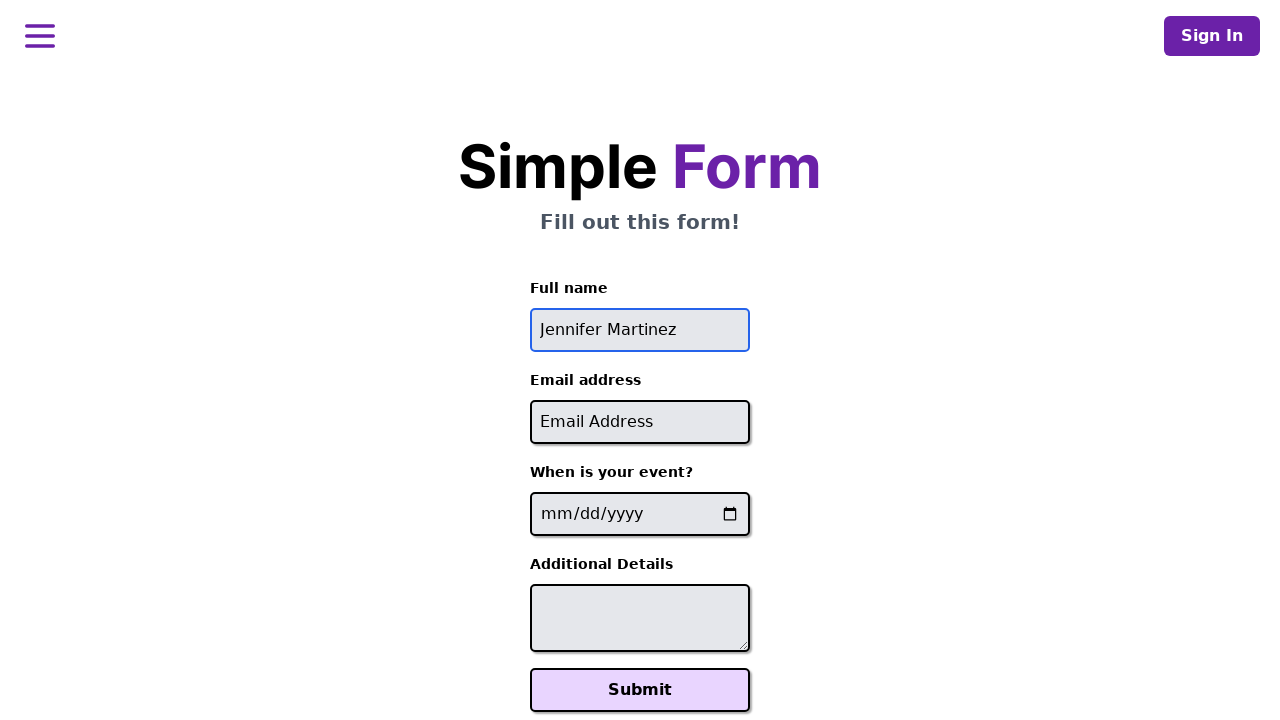

Filled email field with 'jennifer.martinez@example.com' on #email
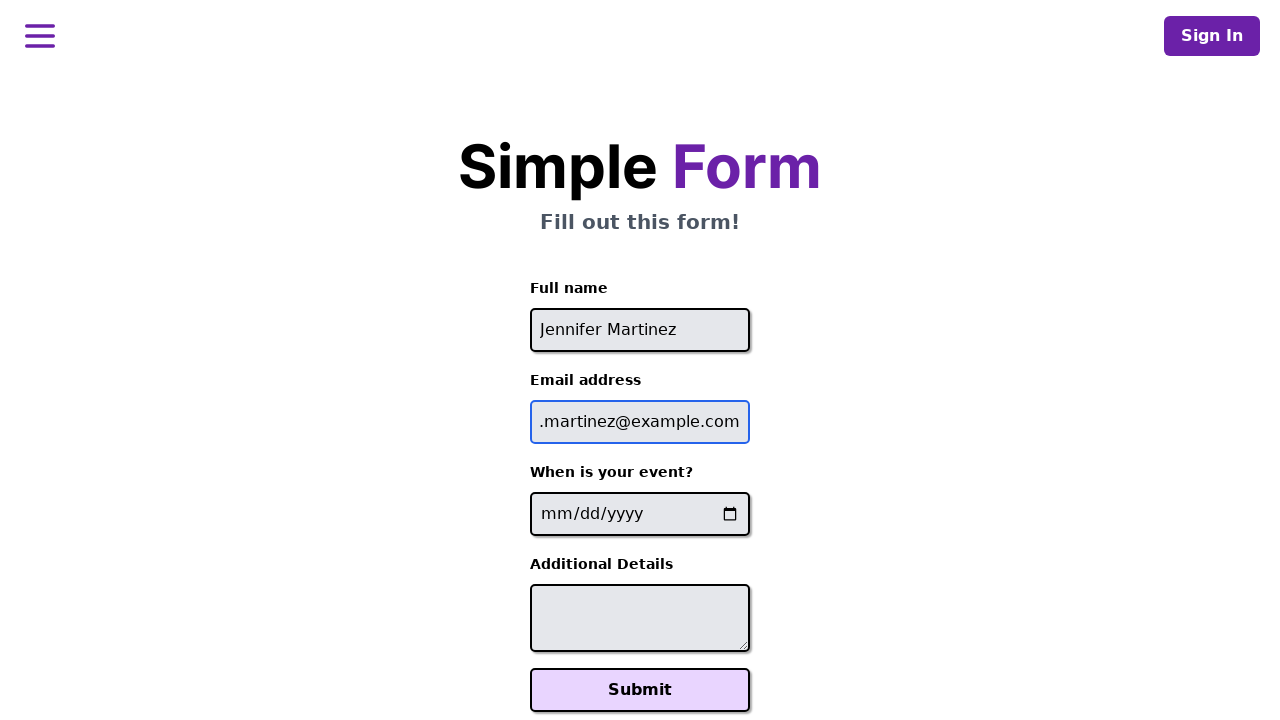

Filled event date field with '2024-06-15' on input[name='event-date']
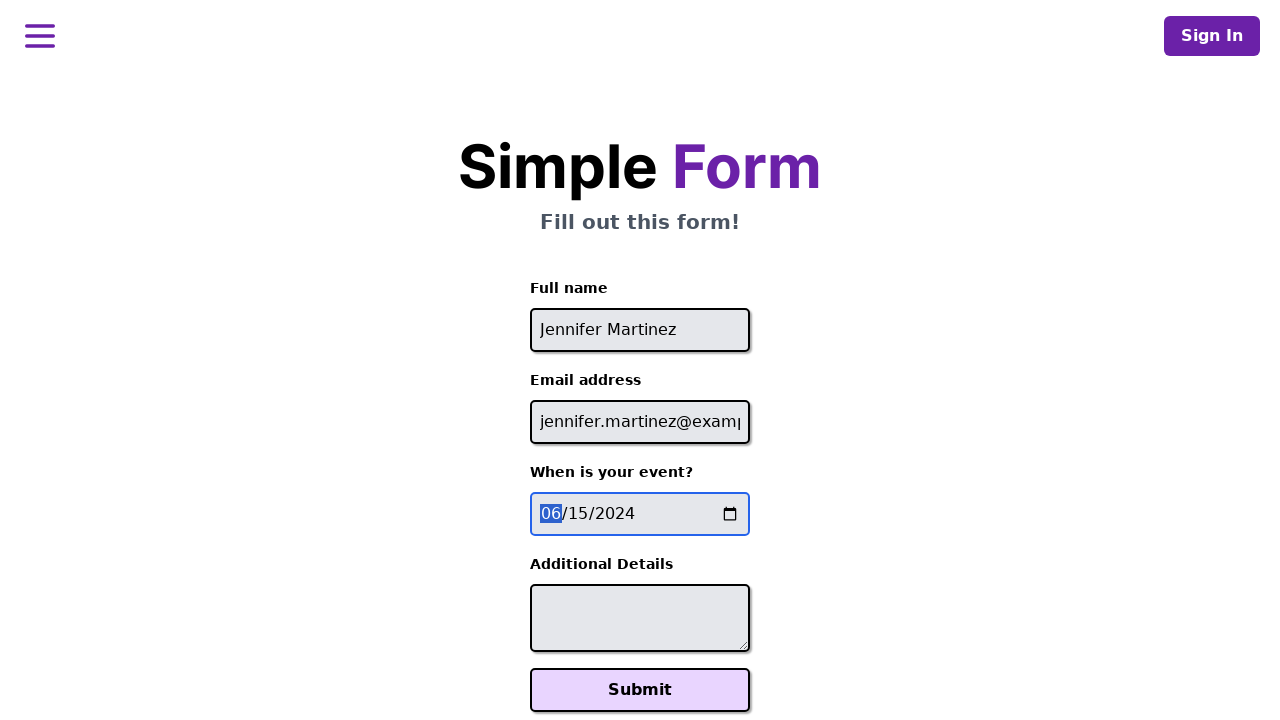

Filled additional details field with venue and dietary preferences on #additional-details
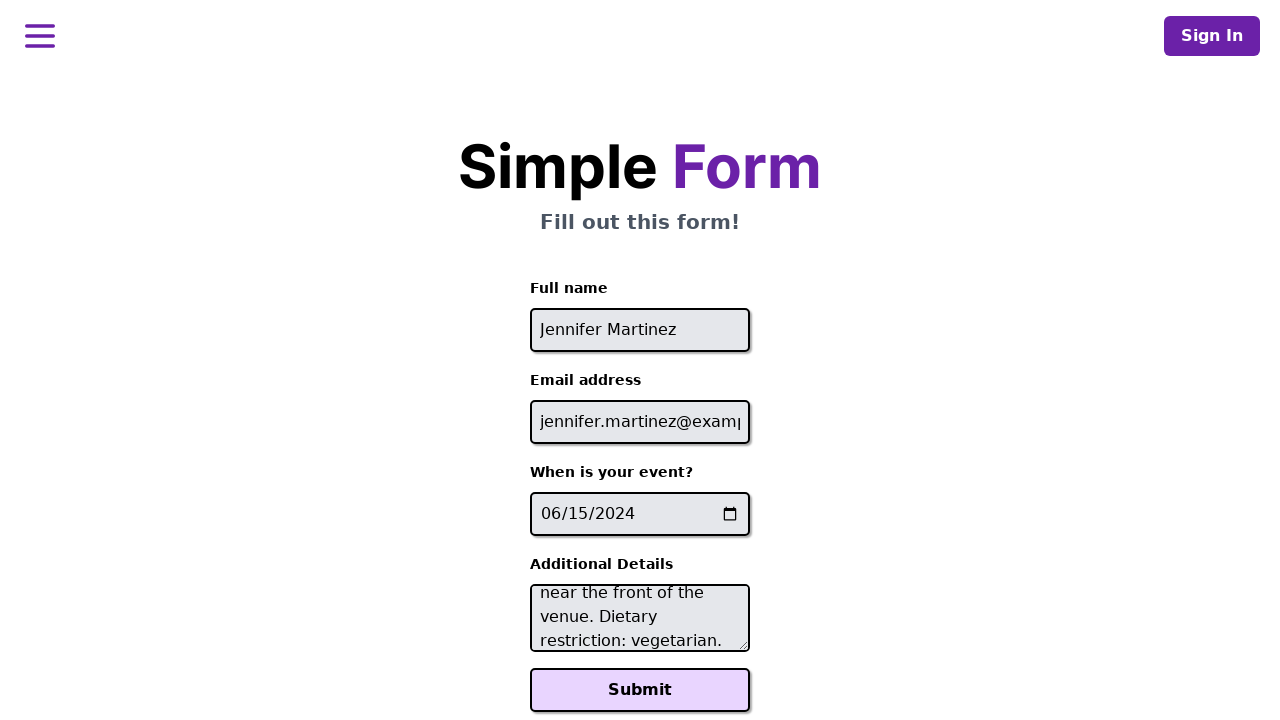

Clicked Submit button to register for event at (640, 690) on xpath=//button[text()='Submit']
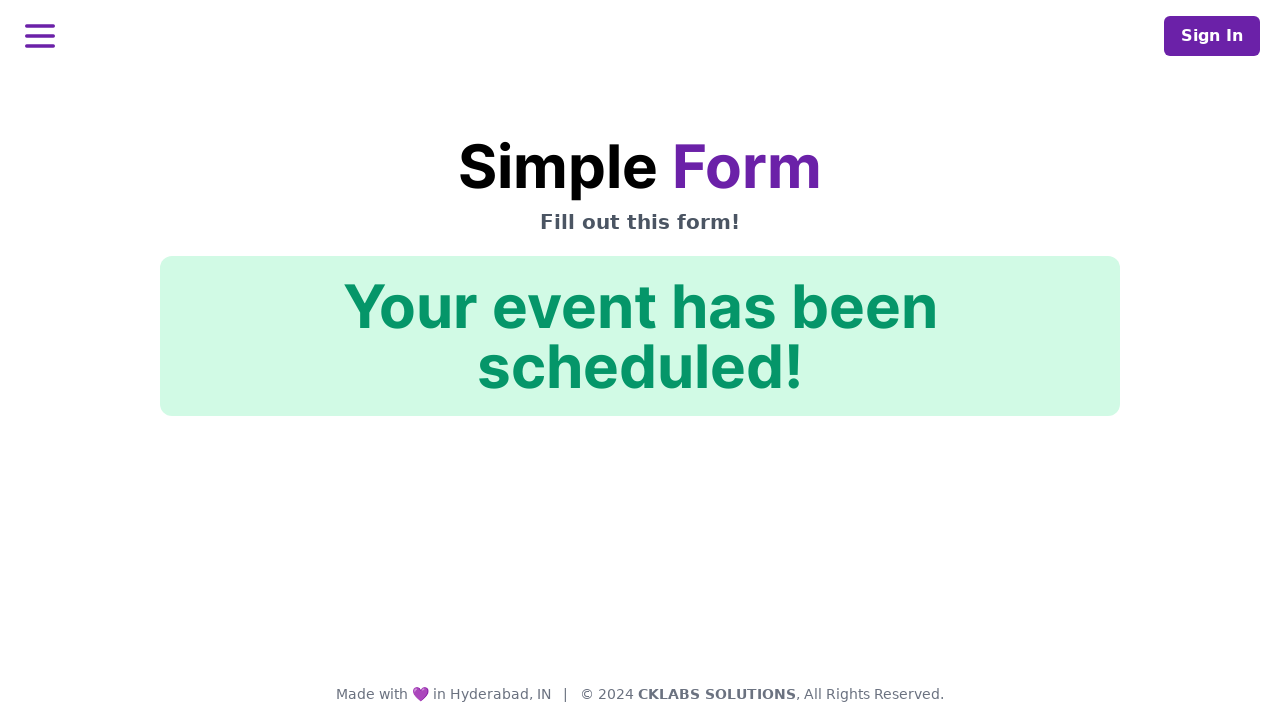

Confirmation message element appeared on page
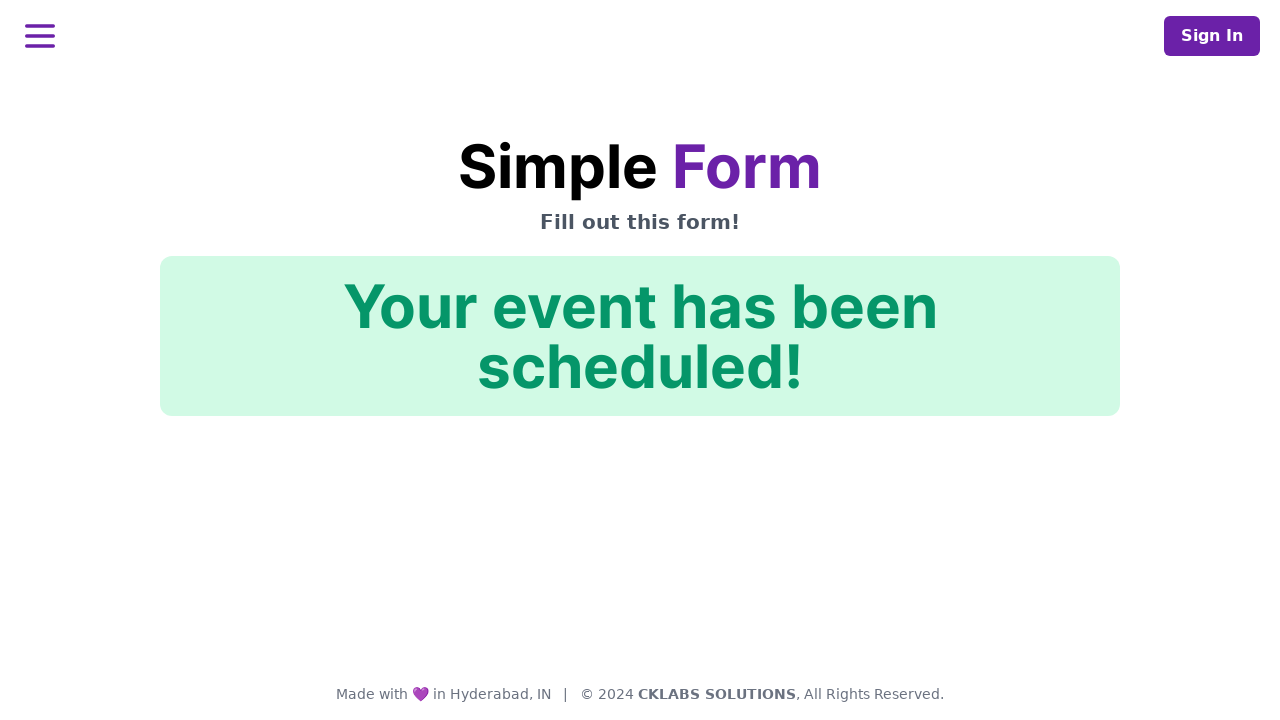

Verified confirmation message text: 'Your event has been scheduled!'
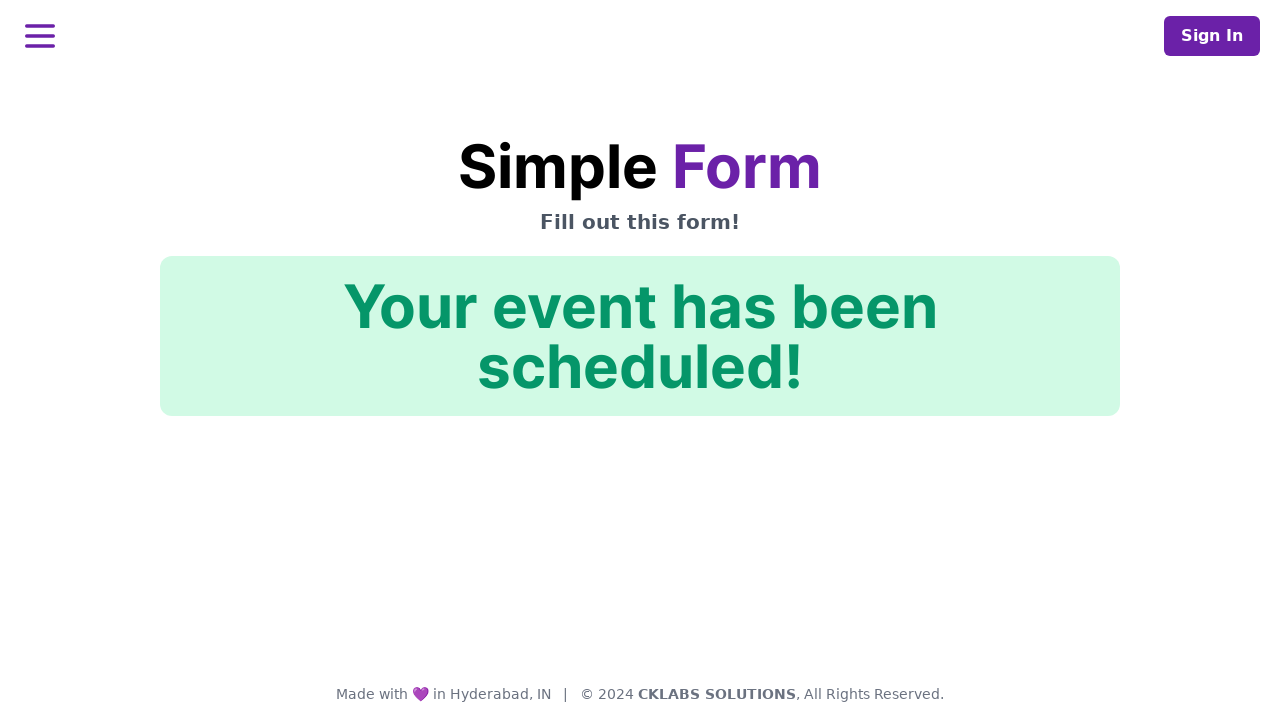

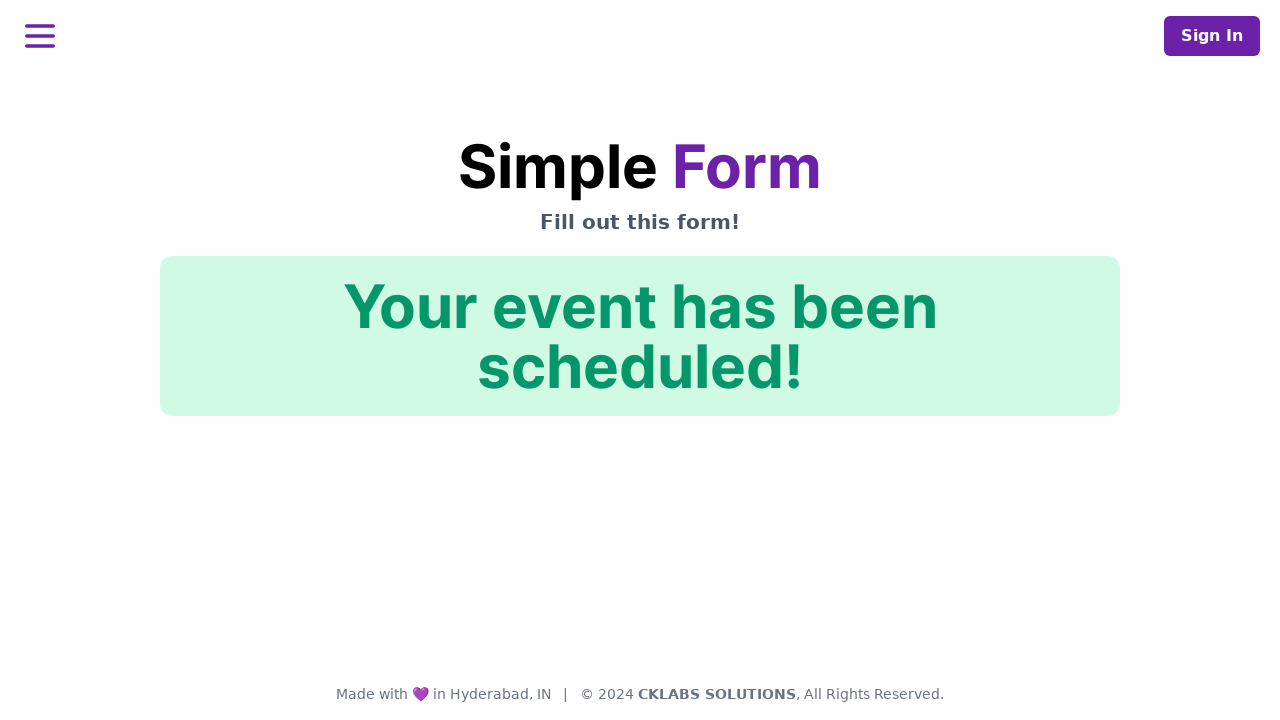